Tests form validation by submitting the job application form with all fields left blank to verify error handling

Starting URL: https://www.pixlogix.com/careers/php-team-lead/

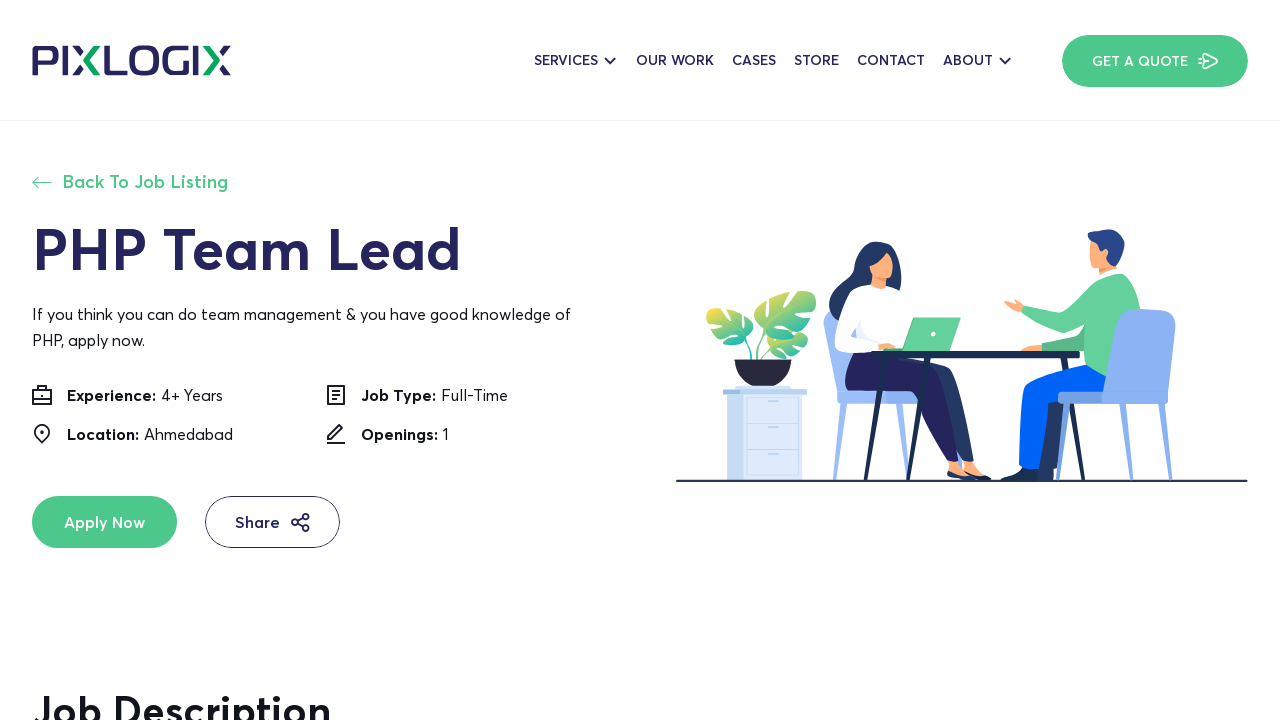

Clicked 'Apply Now' button with all form fields left blank at (640, 361) on xpath=//button[normalize-space()='Apply Now']
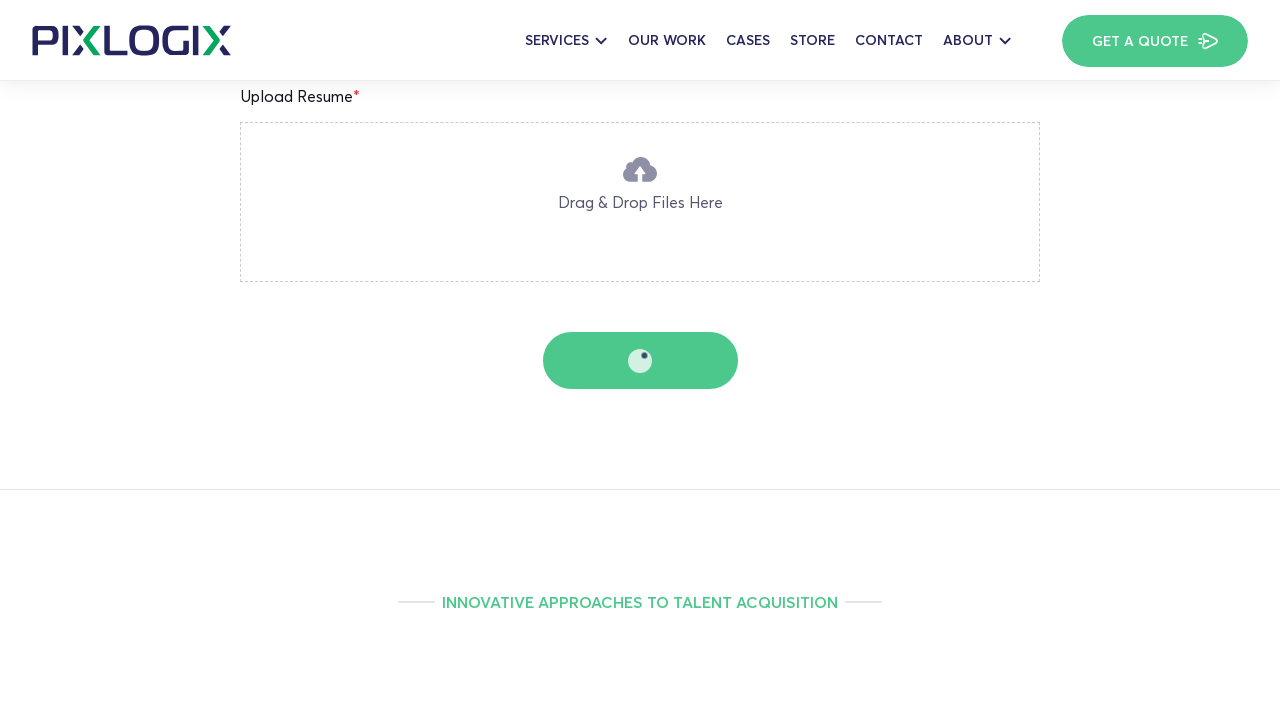

Error message appeared confirming form validation triggered
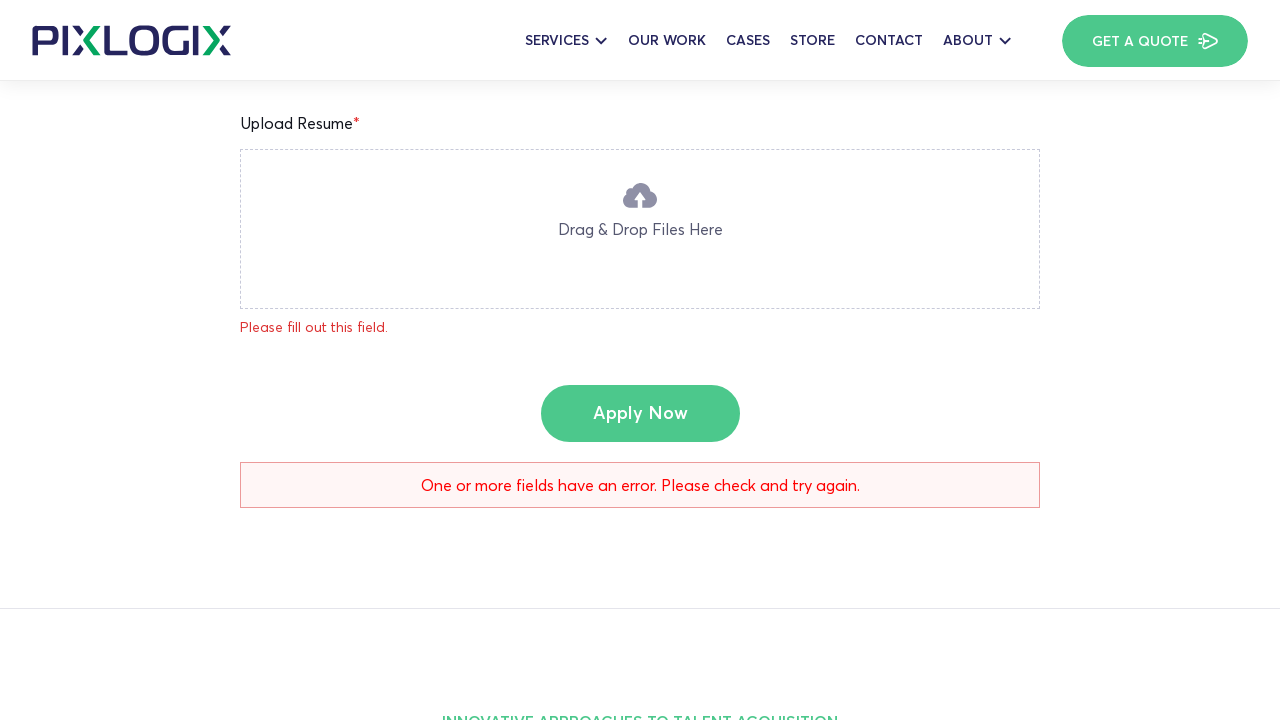

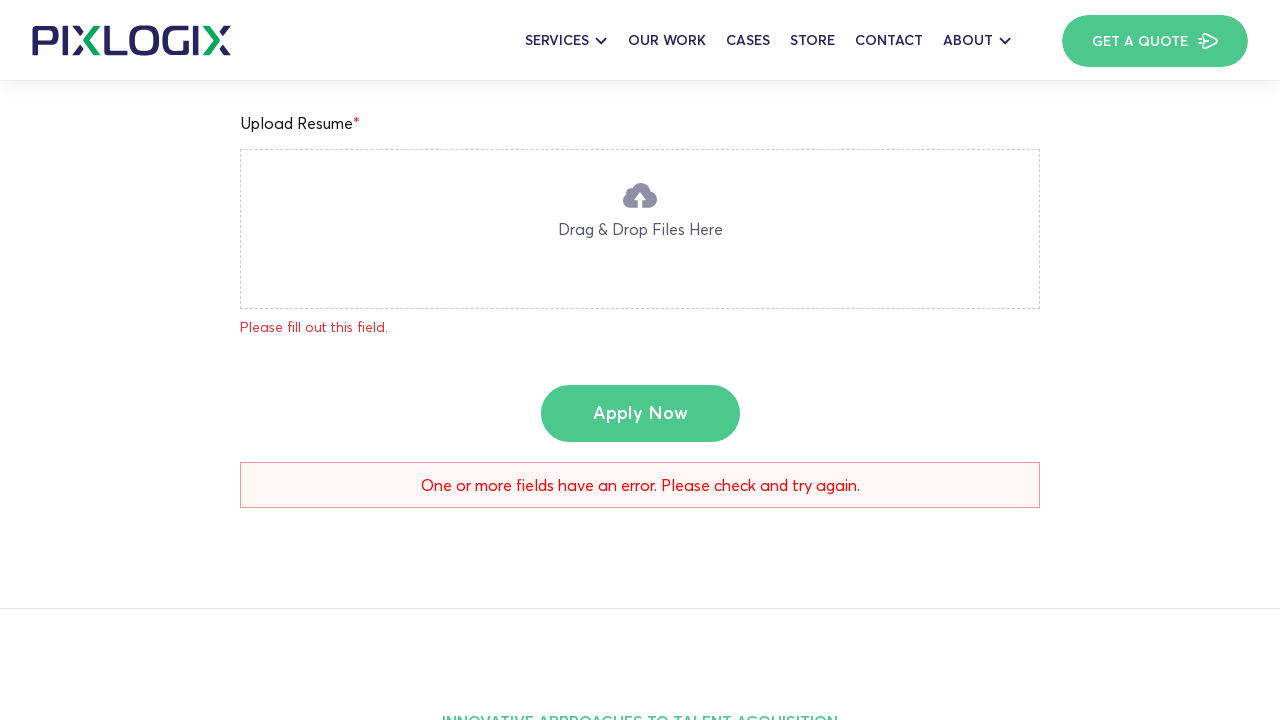